Tests a web form by entering text into a text box and clicking the submit button, then verifying the success message is displayed

Starting URL: https://www.selenium.dev/selenium/web/web-form.html

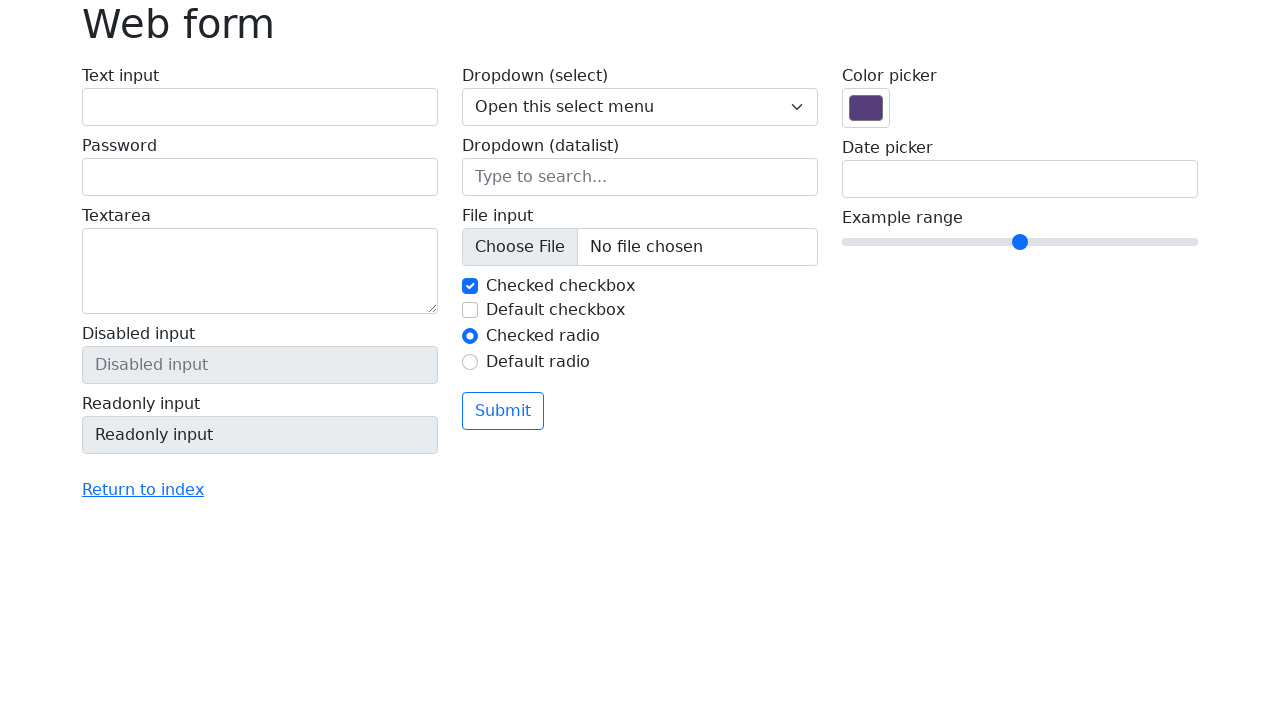

Filled text box with 'Selenium' on #my-text-id
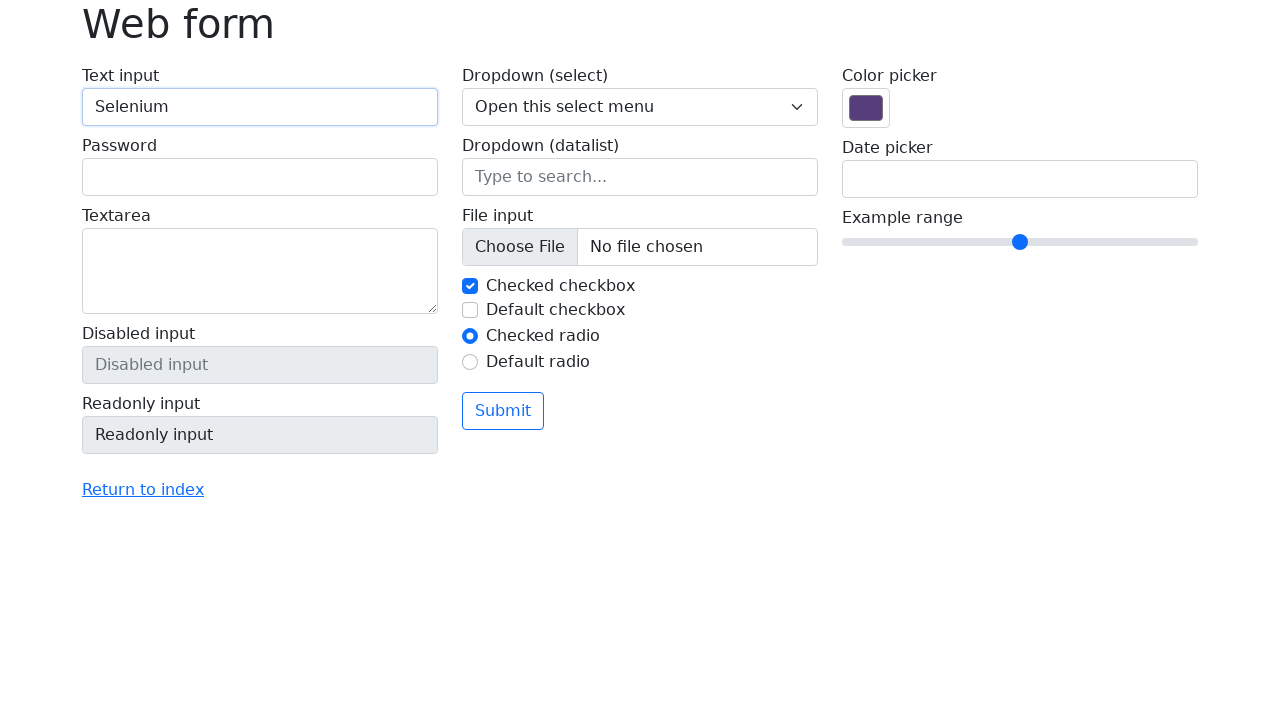

Clicked submit button at (503, 411) on button
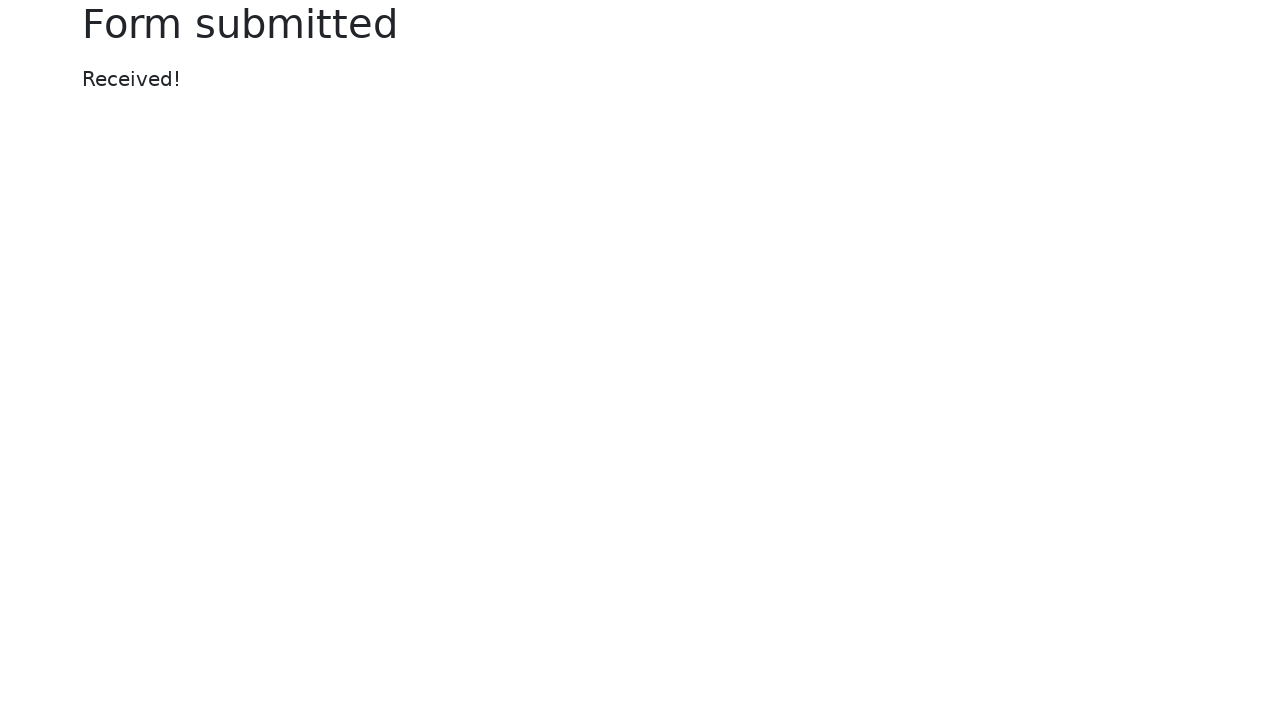

Success message displayed
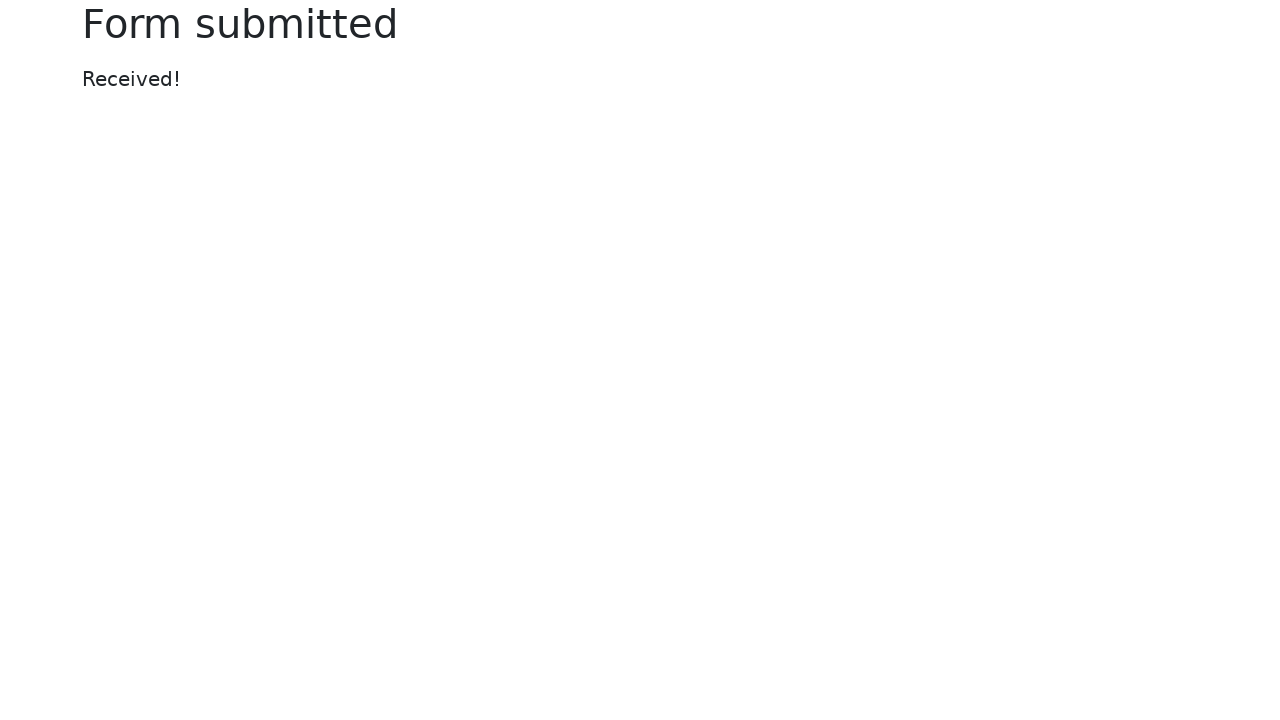

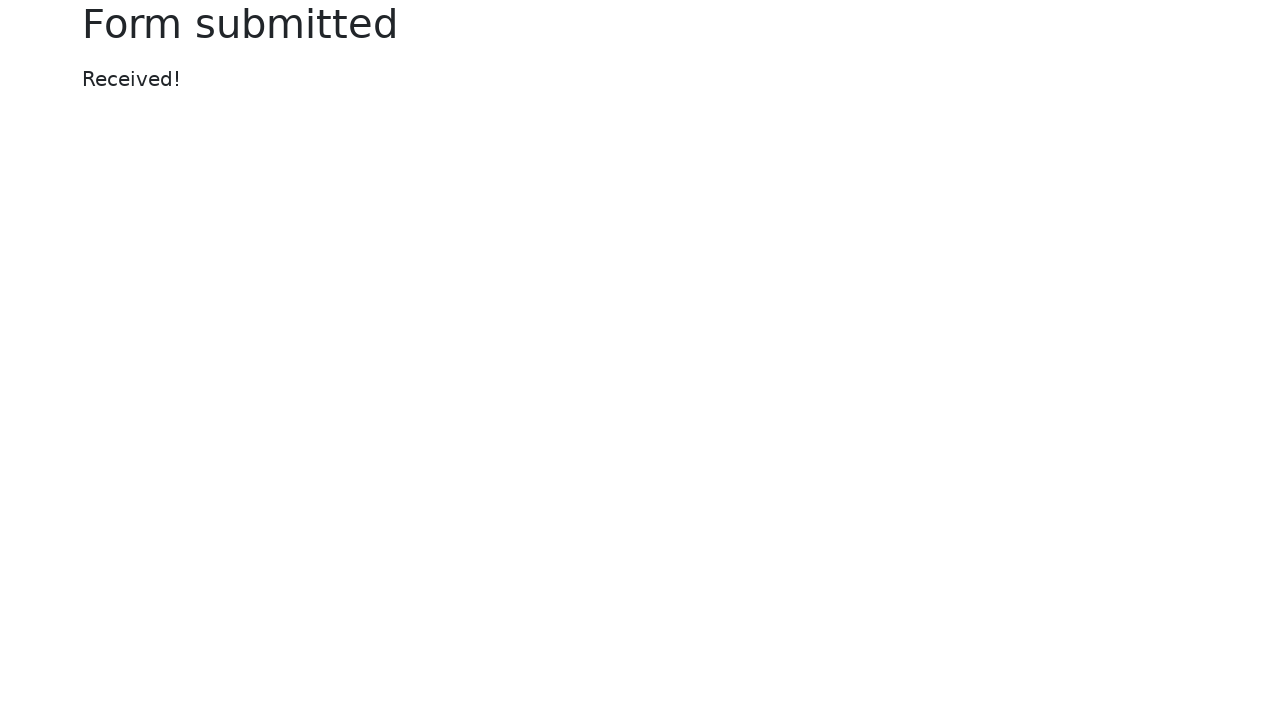